Tests alert functionality by entering a name, triggering a confirmation alert, and accepting it

Starting URL: https://rahulshettyacademy.com/AutomationPractice/

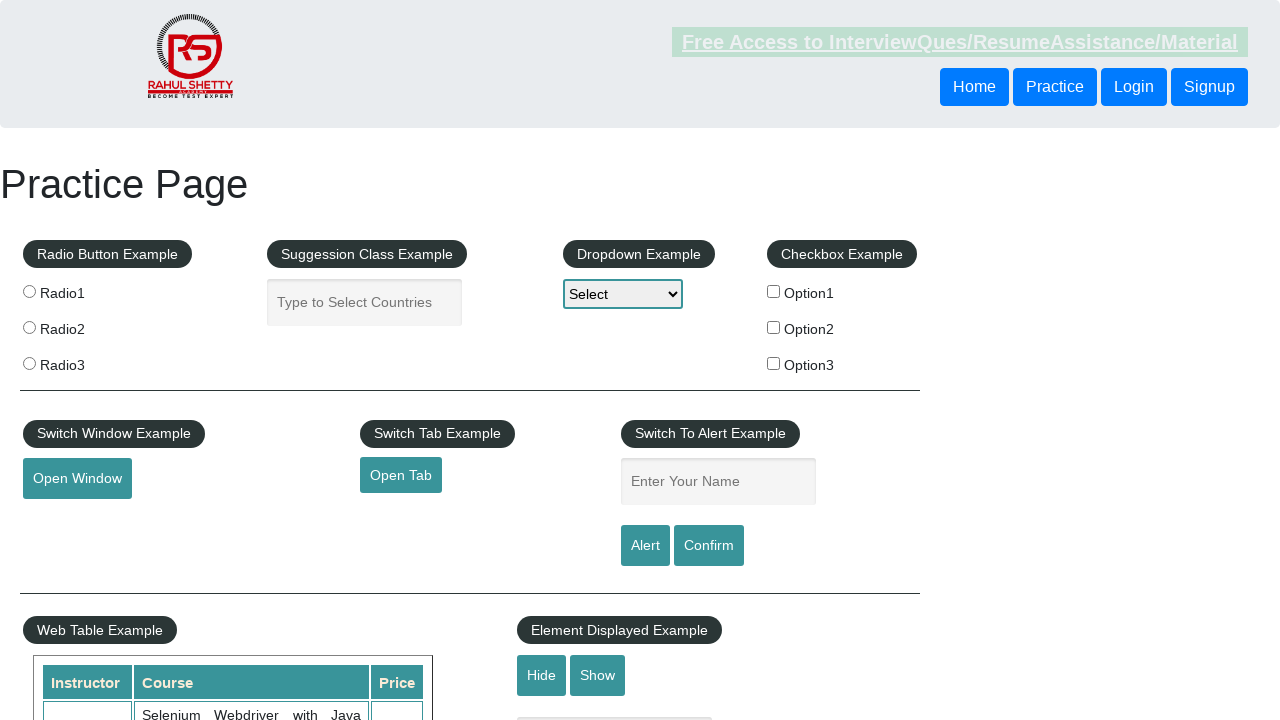

Filled name field with 'Burcu' on #name
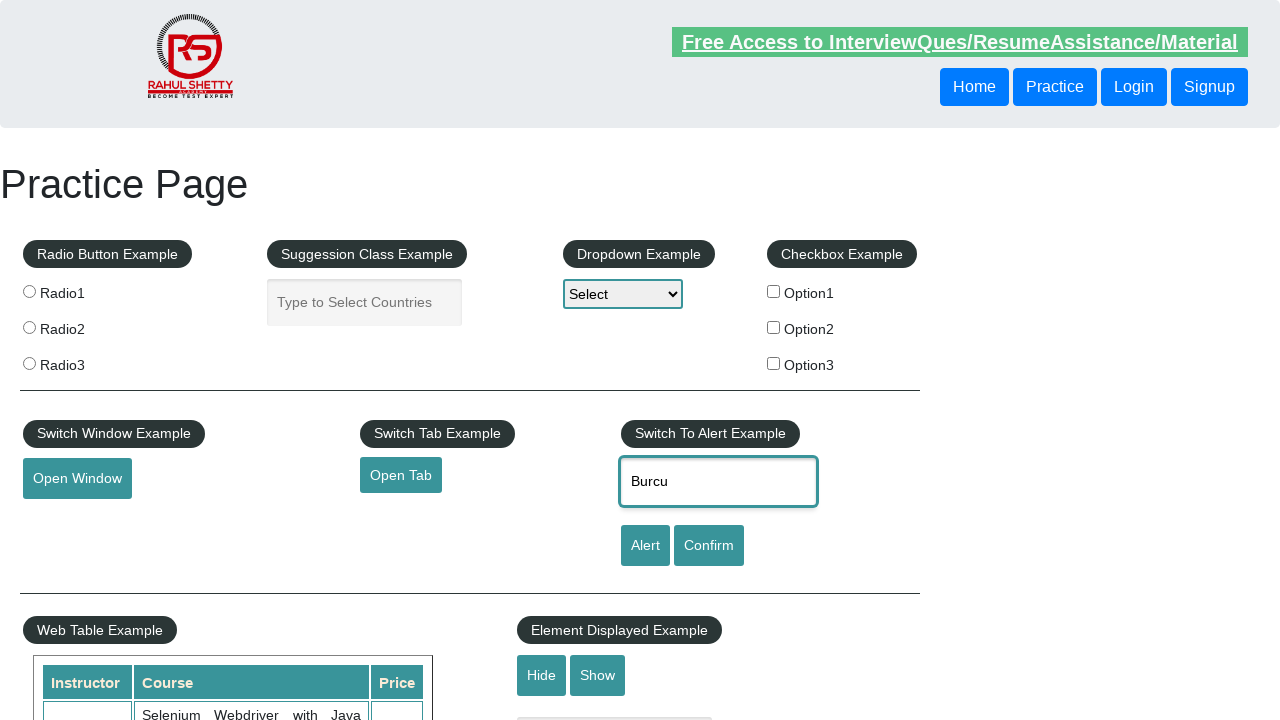

Clicked confirm button to trigger alert at (709, 546) on xpath=//input[@id='confirmbtn']
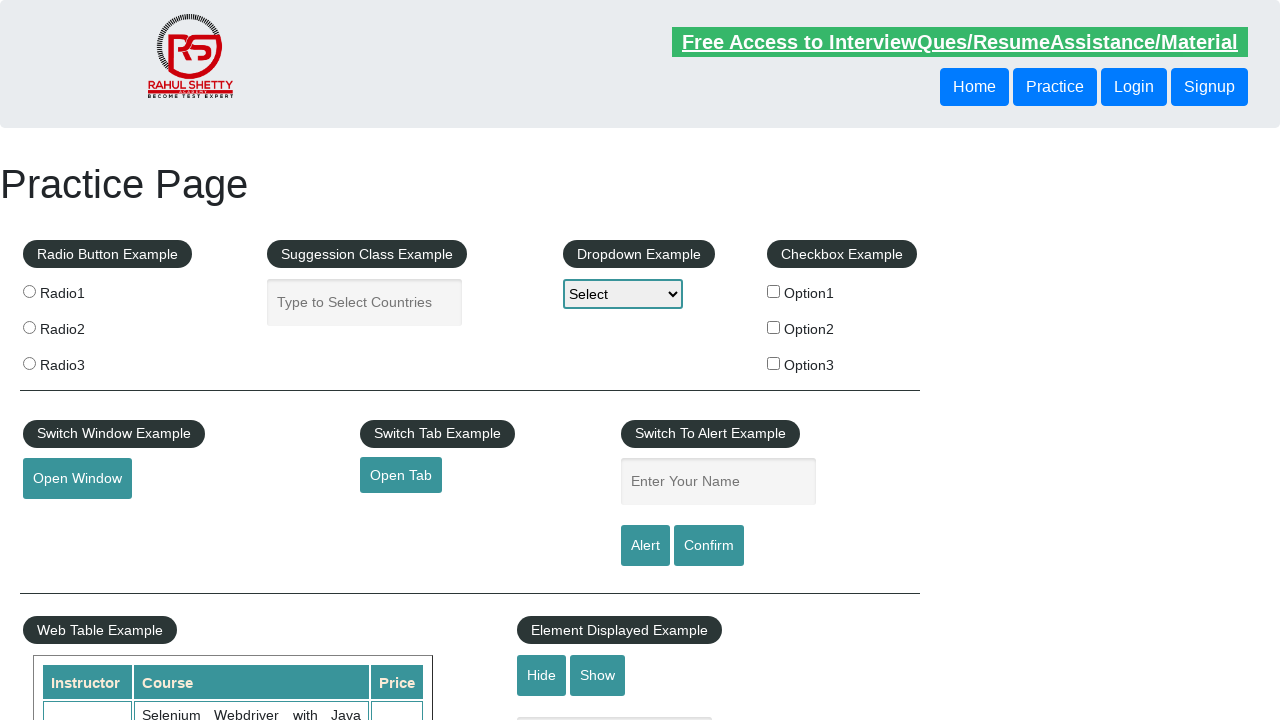

Set up alert handler to accept confirmation dialog
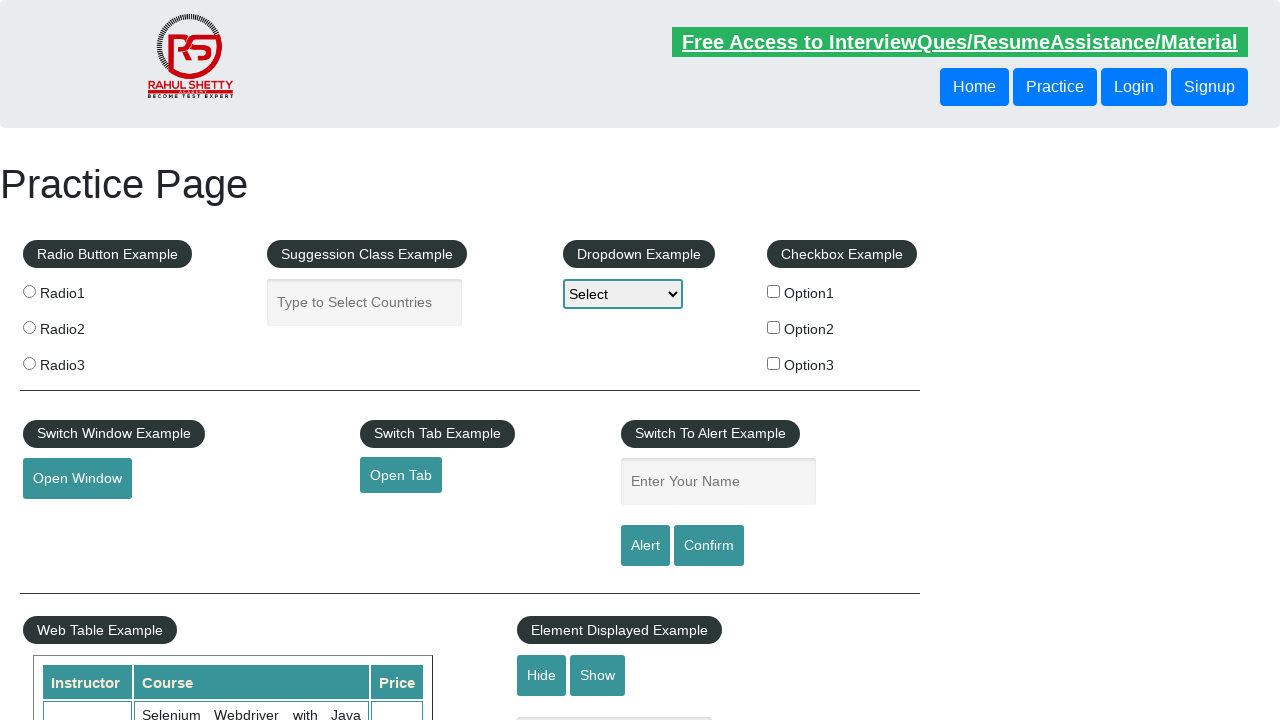

Waited for alert to be processed
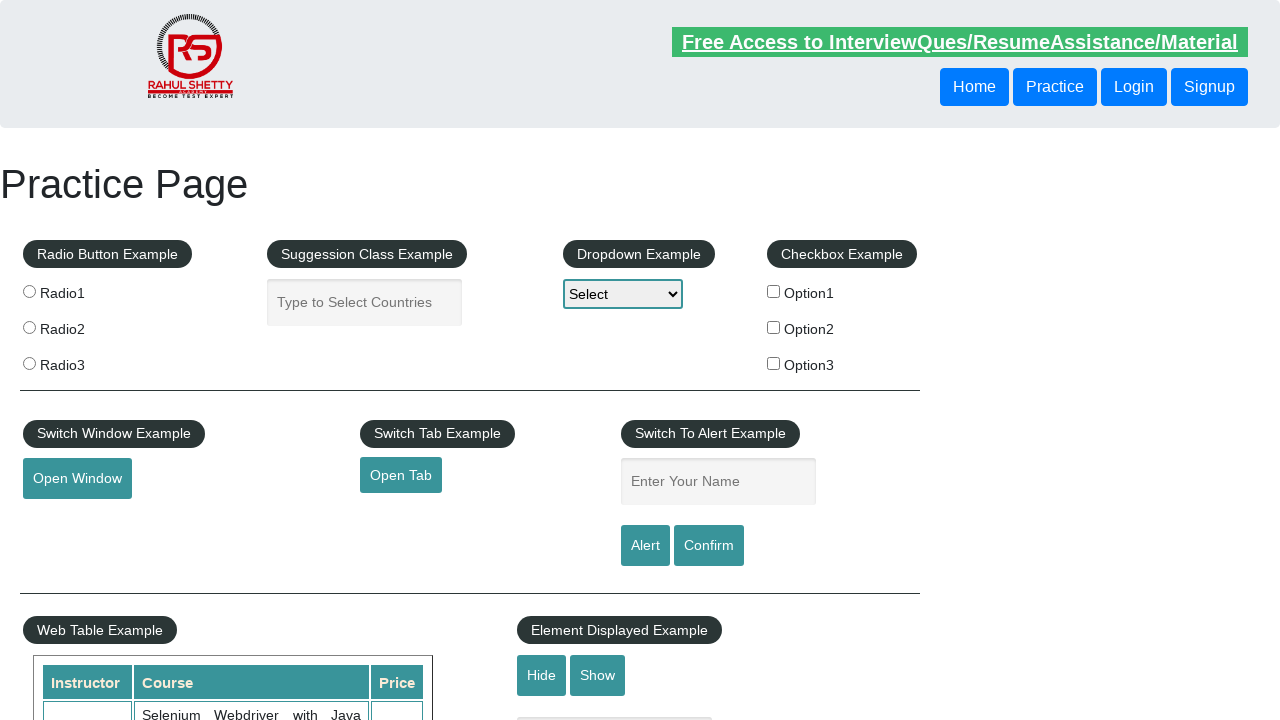

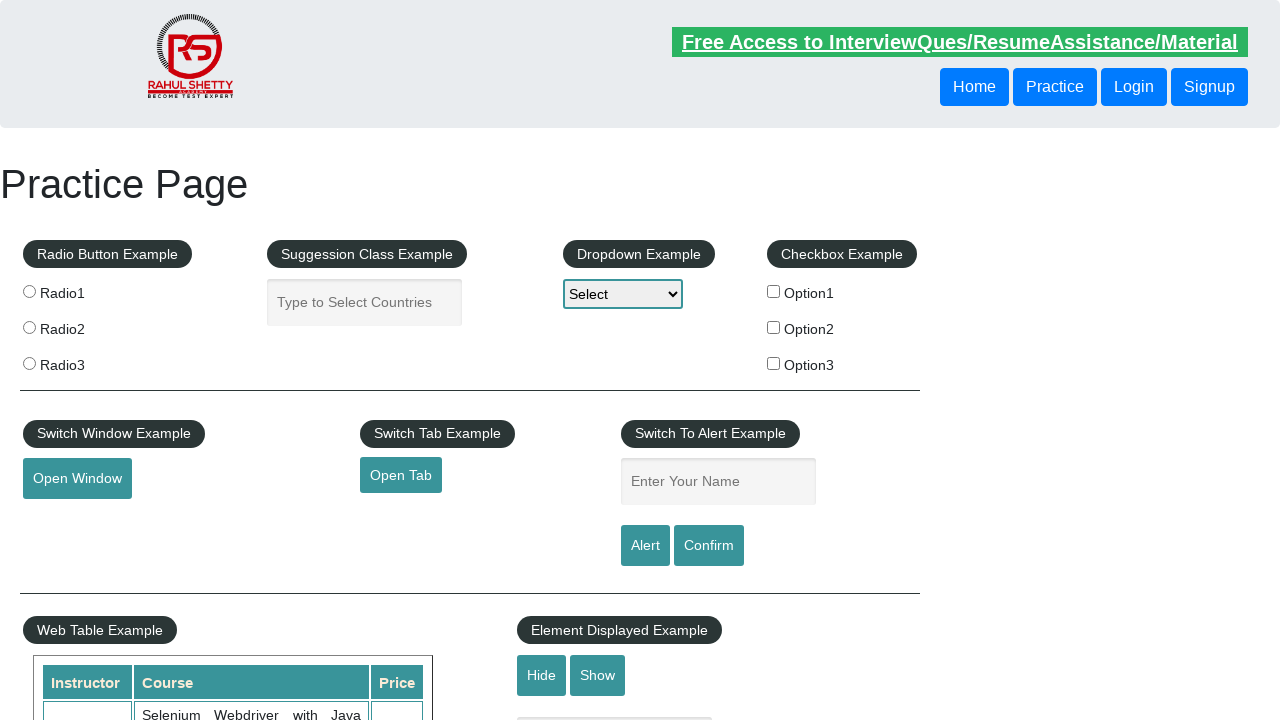